Tests JavaScript alert handling by clicking a timer alert button and accepting the alert dialog that appears

Starting URL: https://demoqa.com/alerts

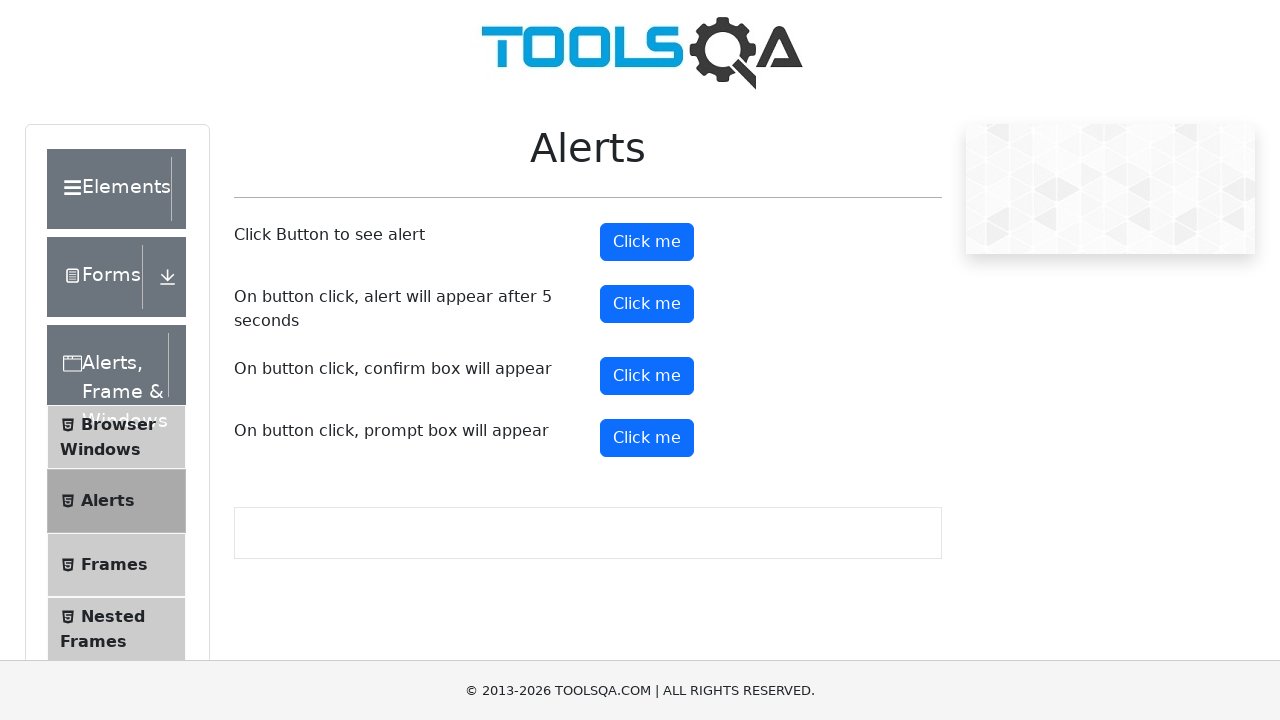

Clicked timer alert button at (647, 304) on #timerAlertButton
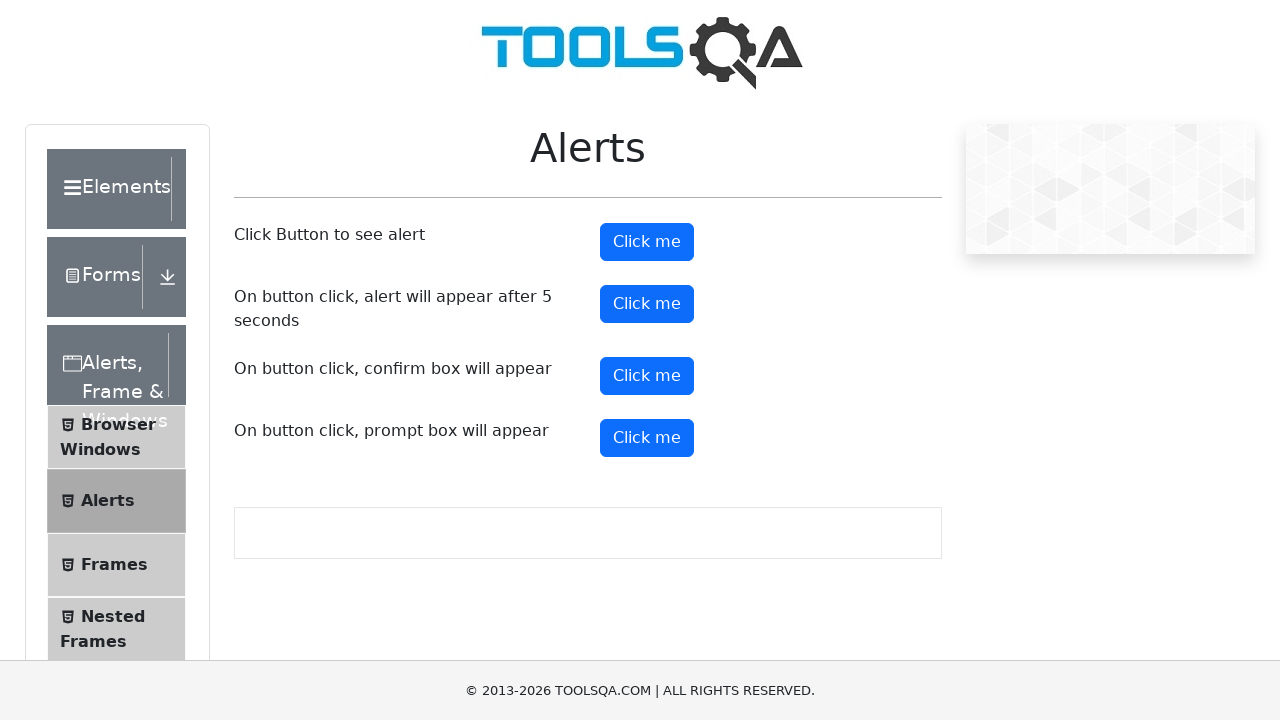

Set up dialog handler to accept alerts
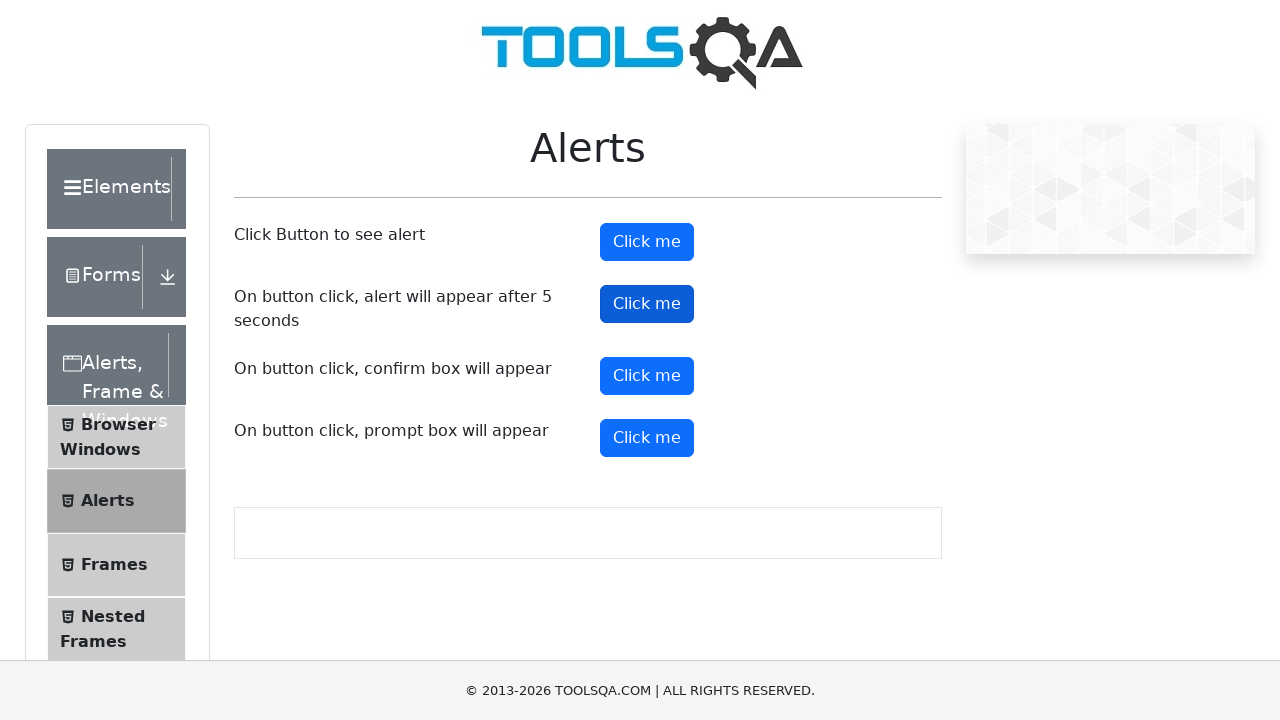

Waited 6 seconds for timer alert to appear and be accepted
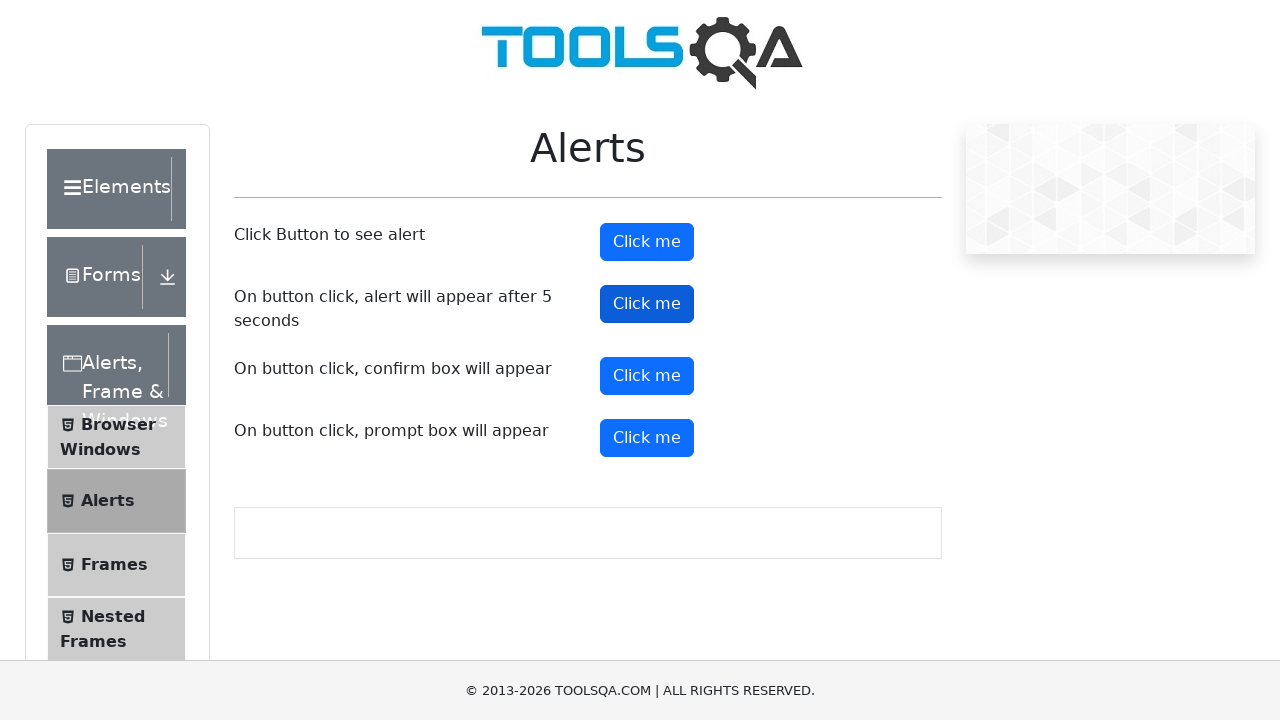

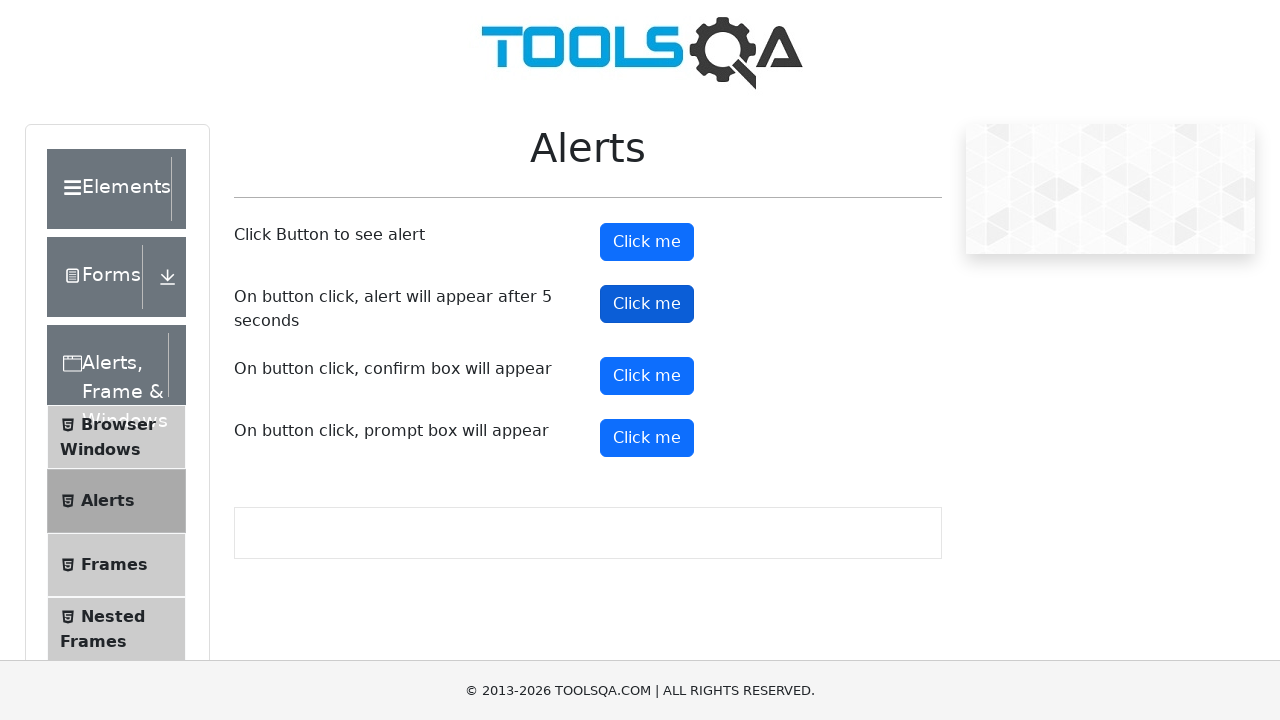